Navigates to the EDSO website and verifies the page loads successfully

Starting URL: https://edso.in/

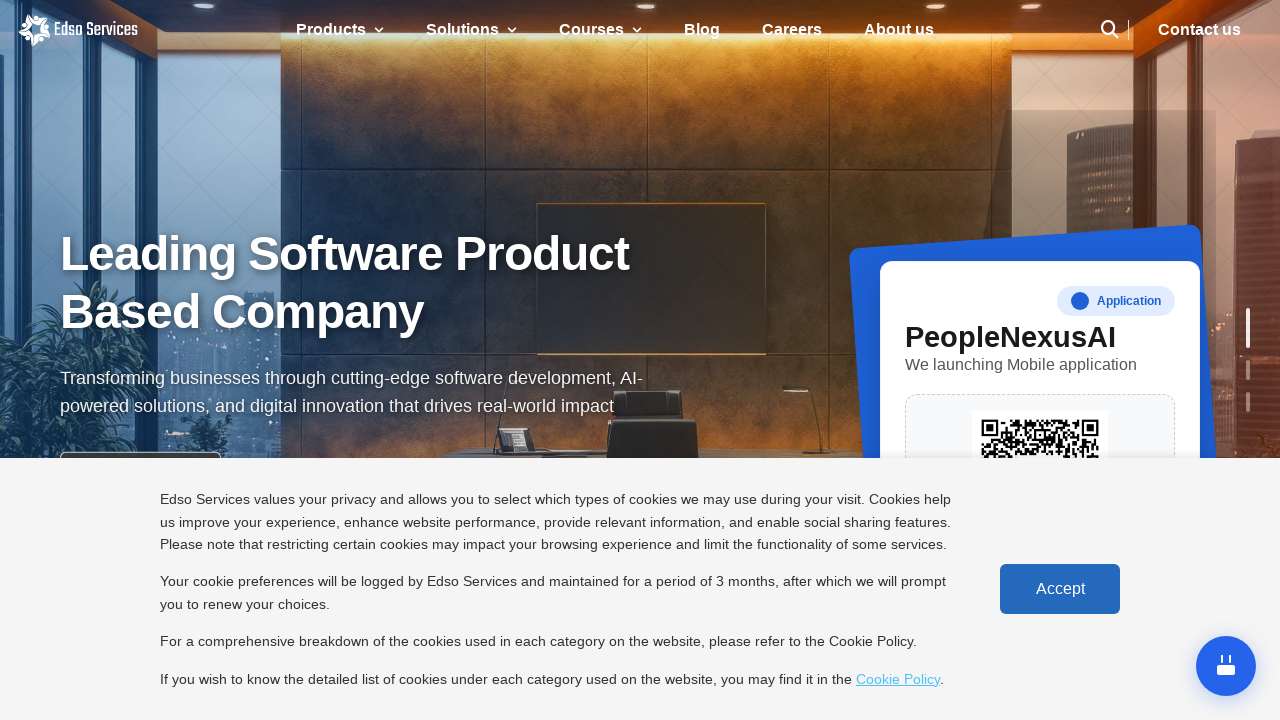

Waited for EDSO website DOM to load completely
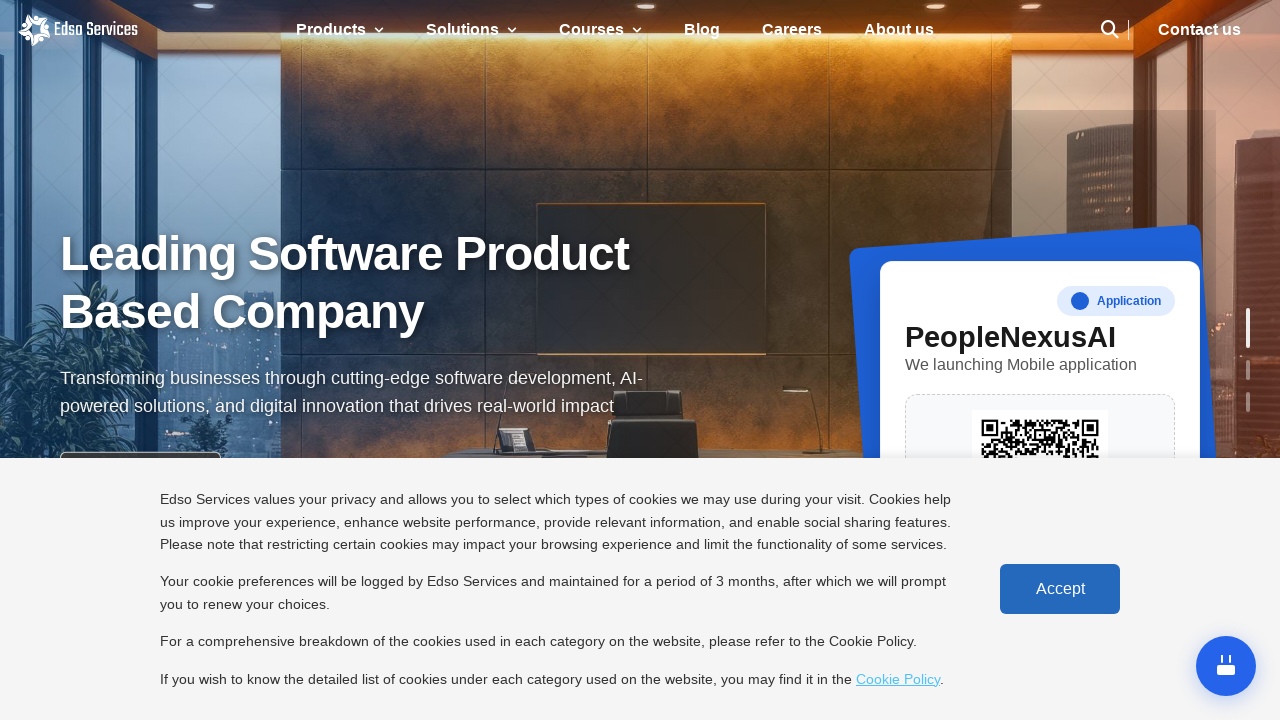

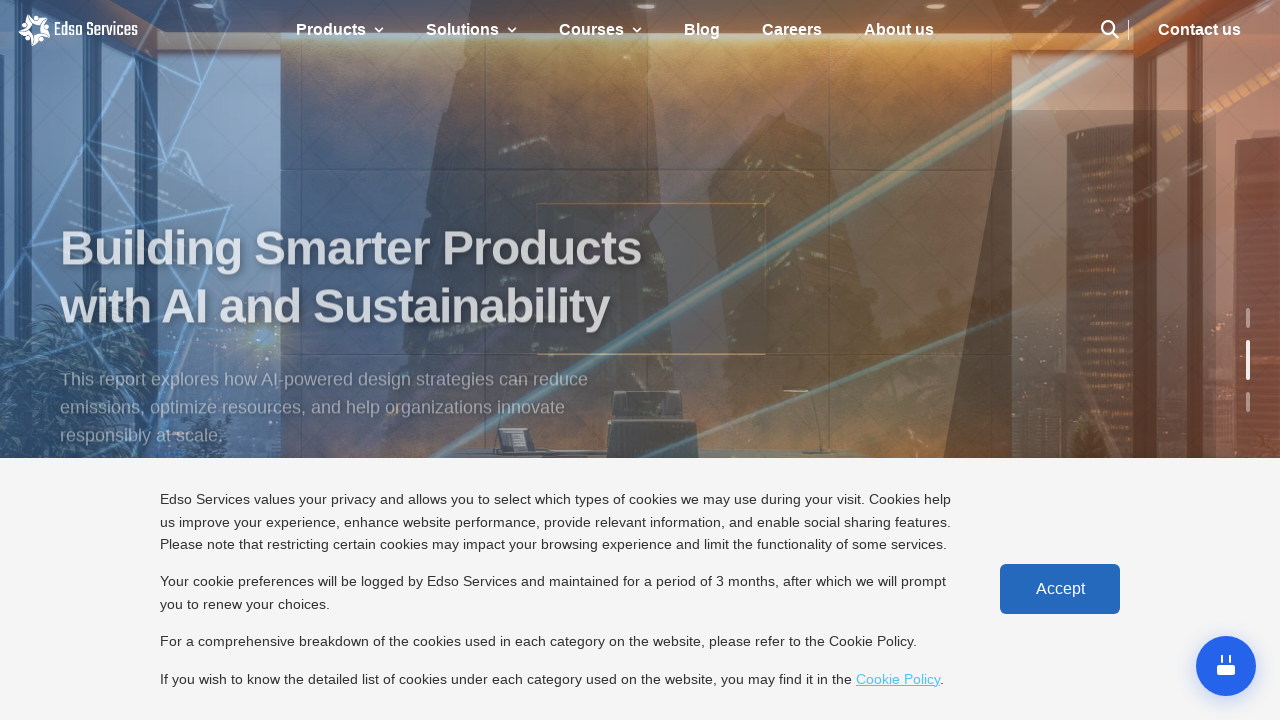